Tests handling of NoSuchWindowException by opening a new window, closing it, and verifying proper handling when attempting to interact with the closed window.

Starting URL: https://the-internet.herokuapp.com/windows

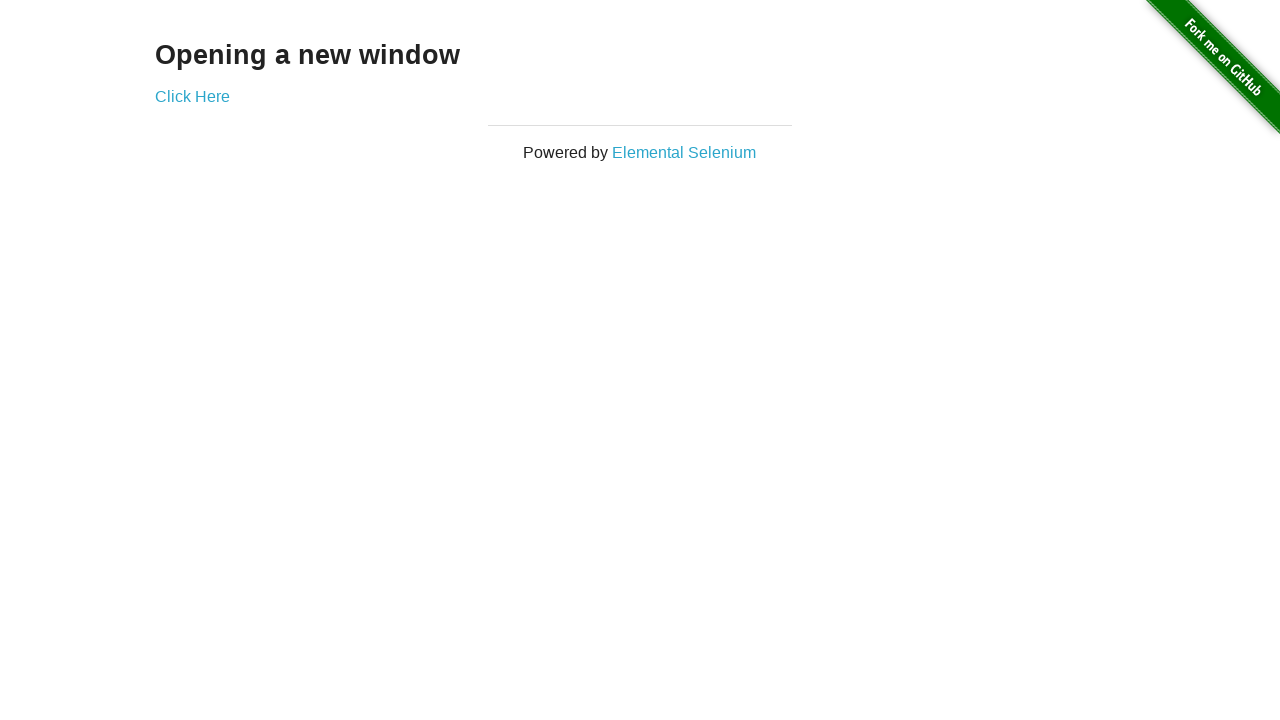

Clicked 'Click Here' link to open a new window at (192, 96) on text=Click Here
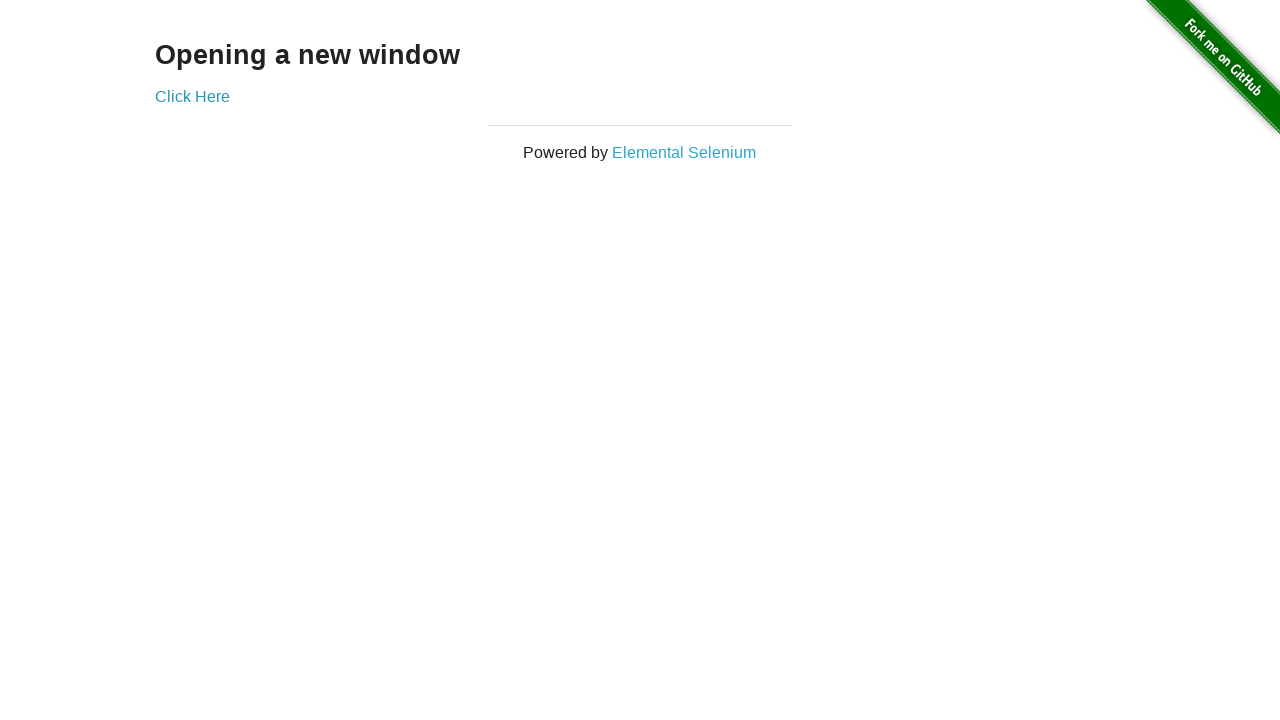

Captured the new window page object
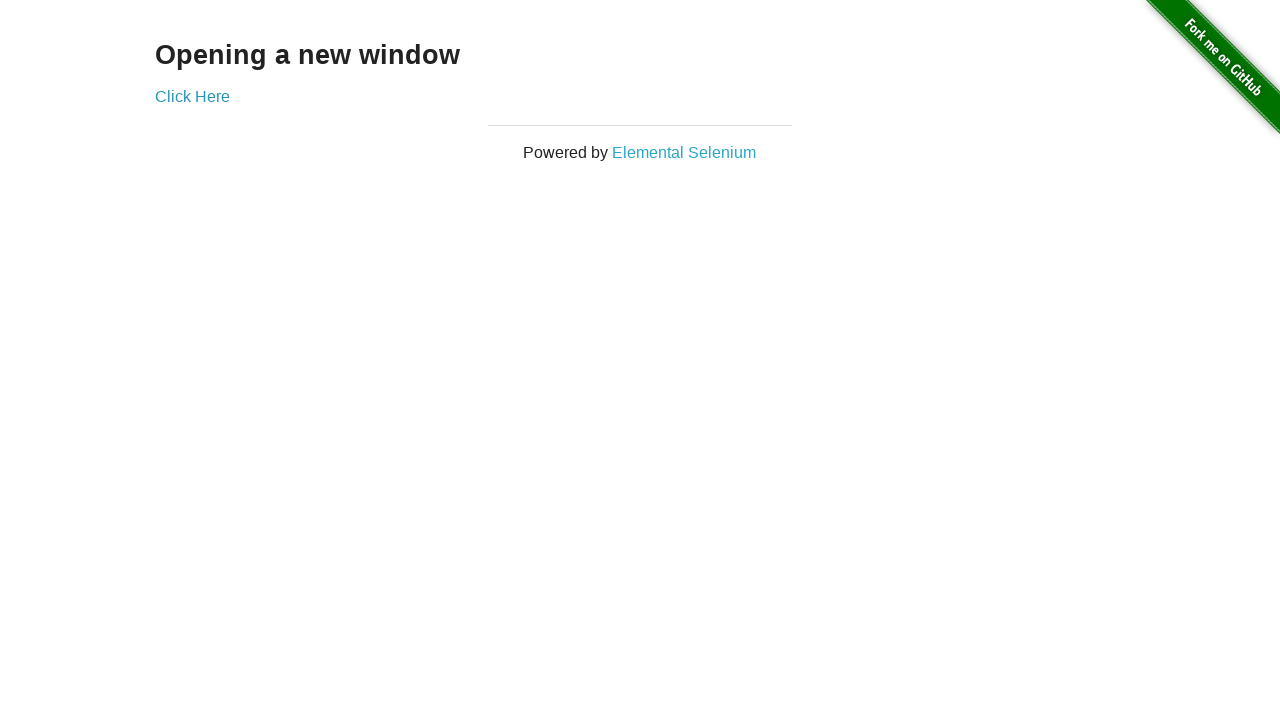

New window loaded successfully
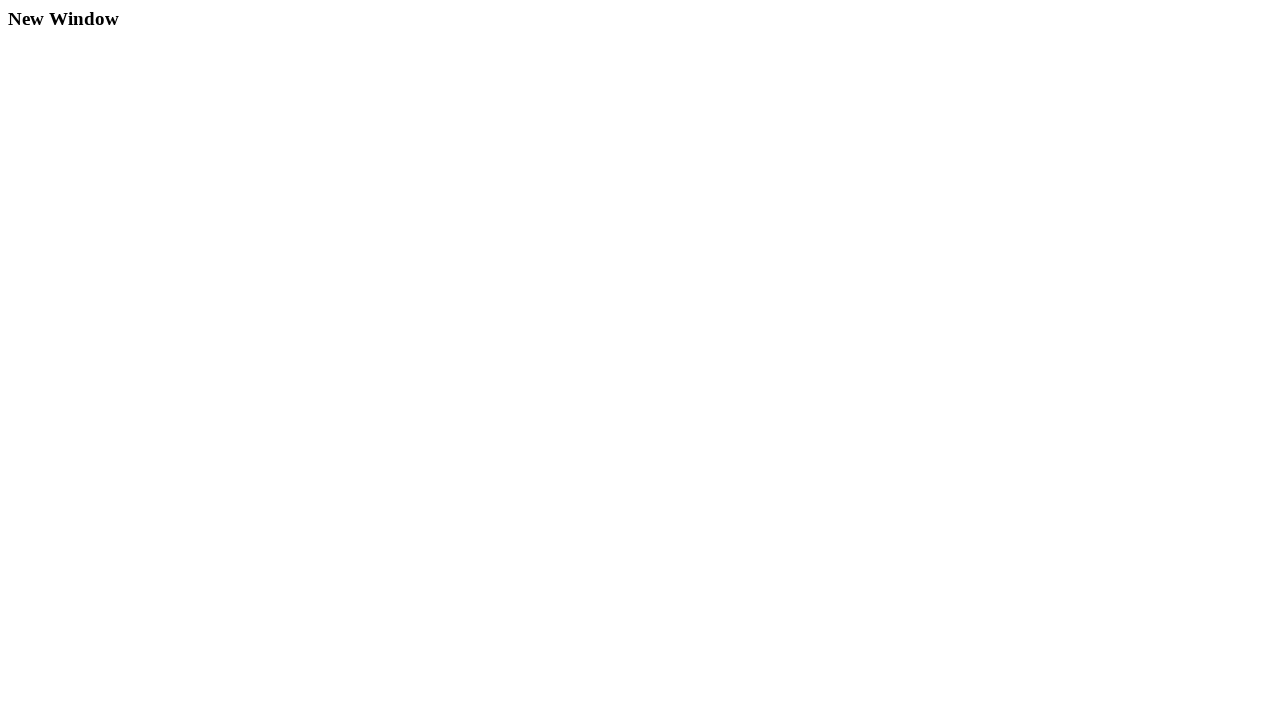

Closed the new window
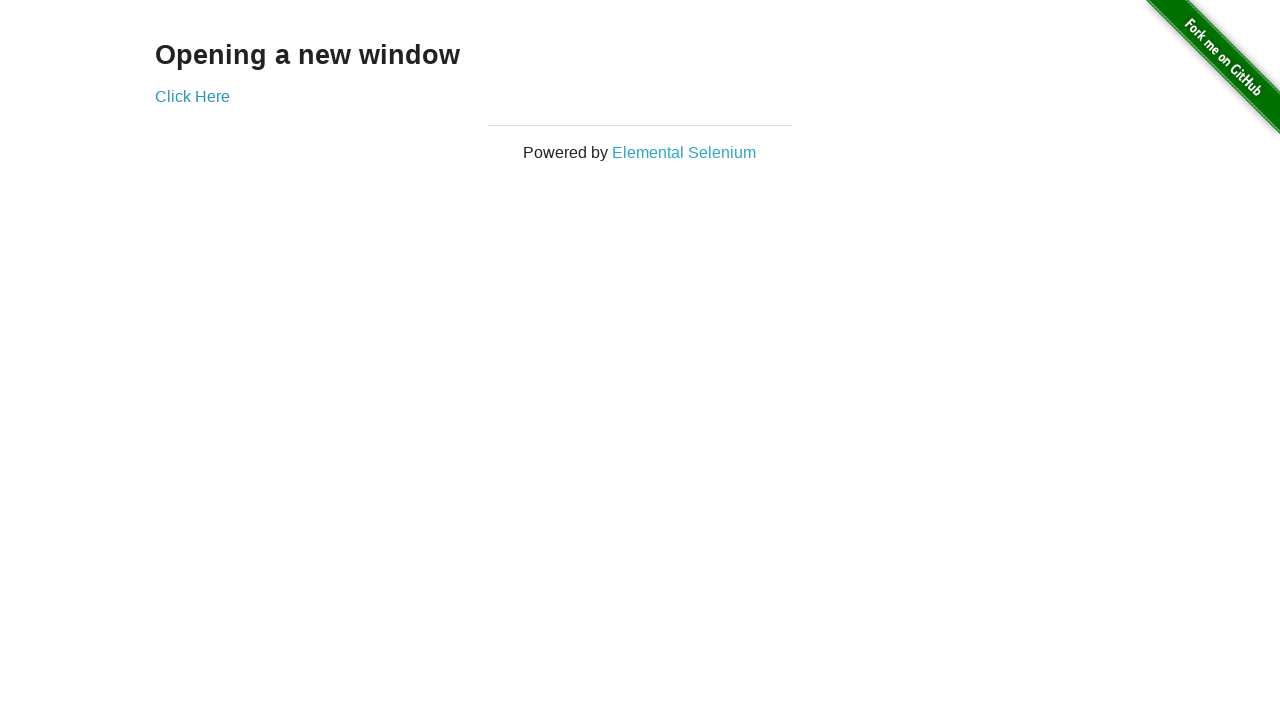

Verified that the closed window is no longer accessible
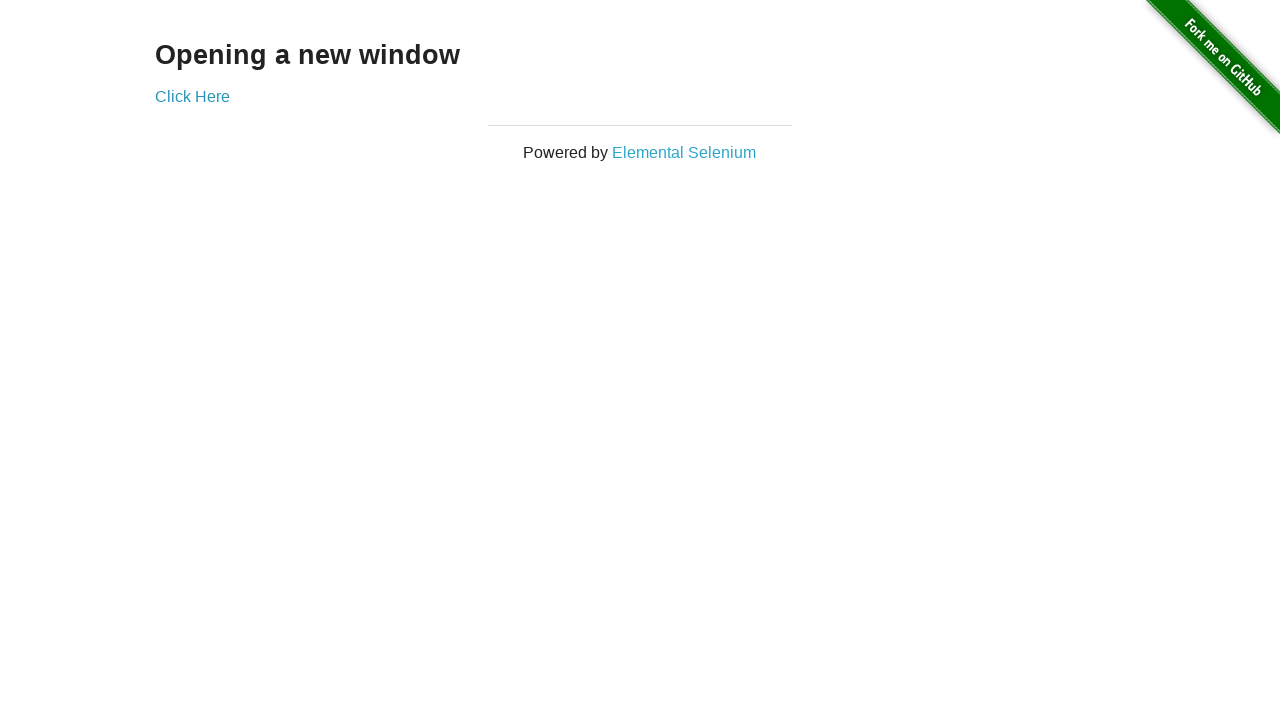

Verified original page is still accessible at correct URL
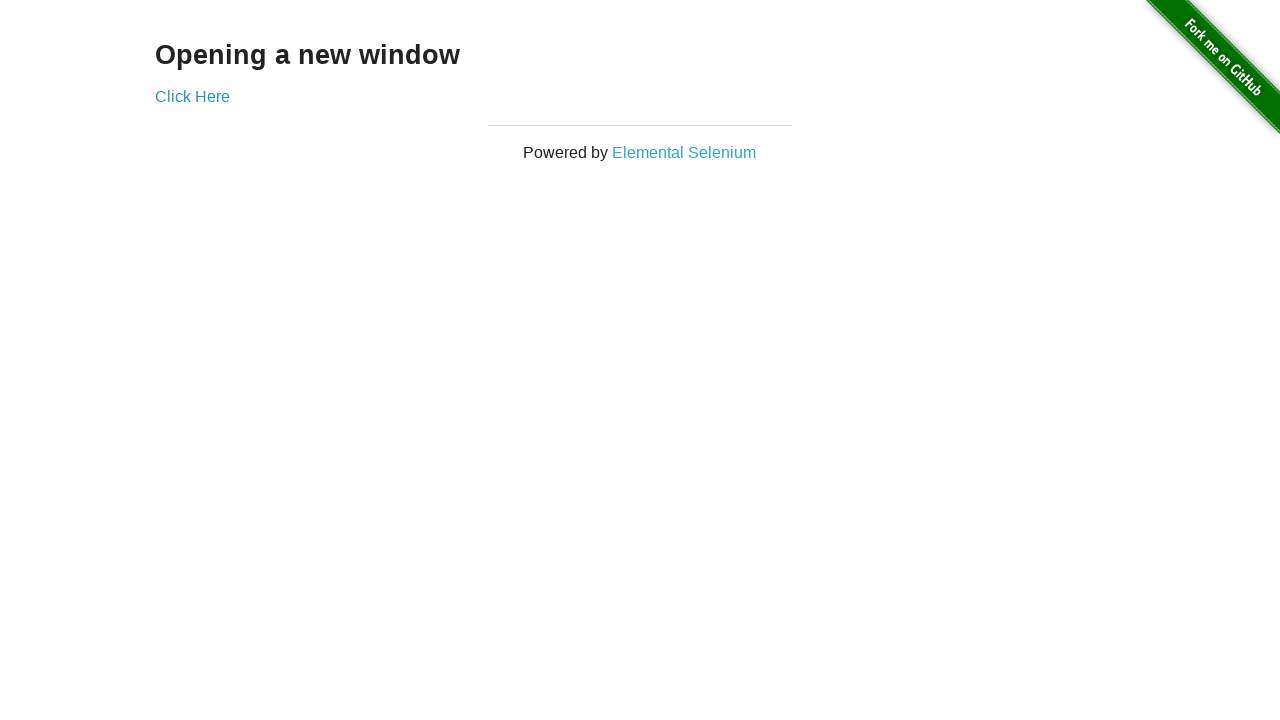

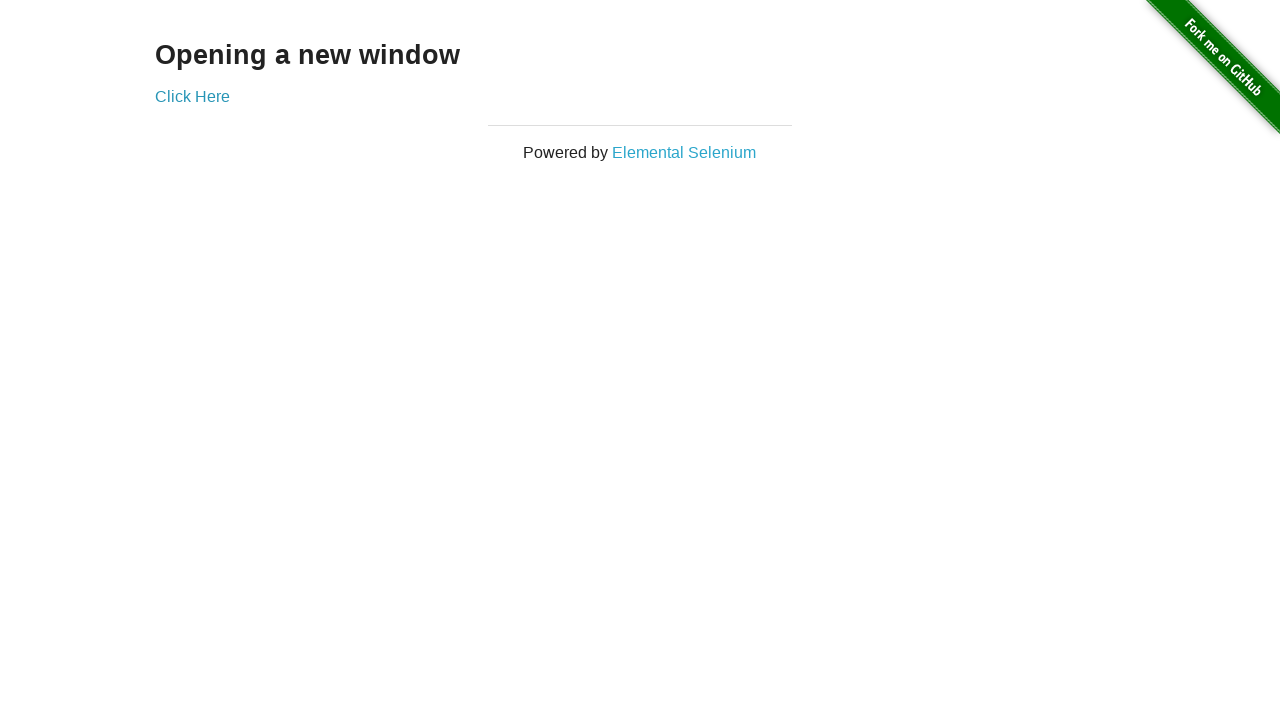